Tests iframe interaction by locating an iframe element and clicking a button inside it that displays the date and time

Starting URL: https://www.w3schools.com/html/tryit.asp?filename=tryhtml_scripts_intro

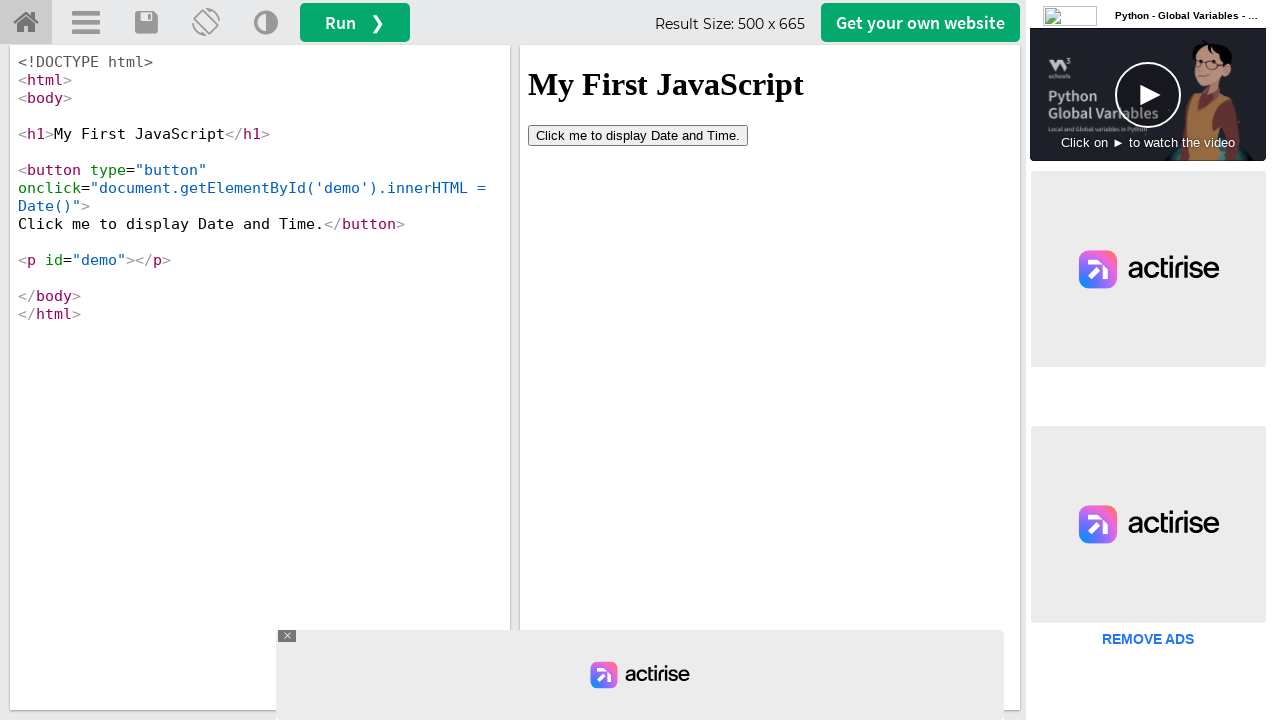

Located iframe with id 'iframeResult'
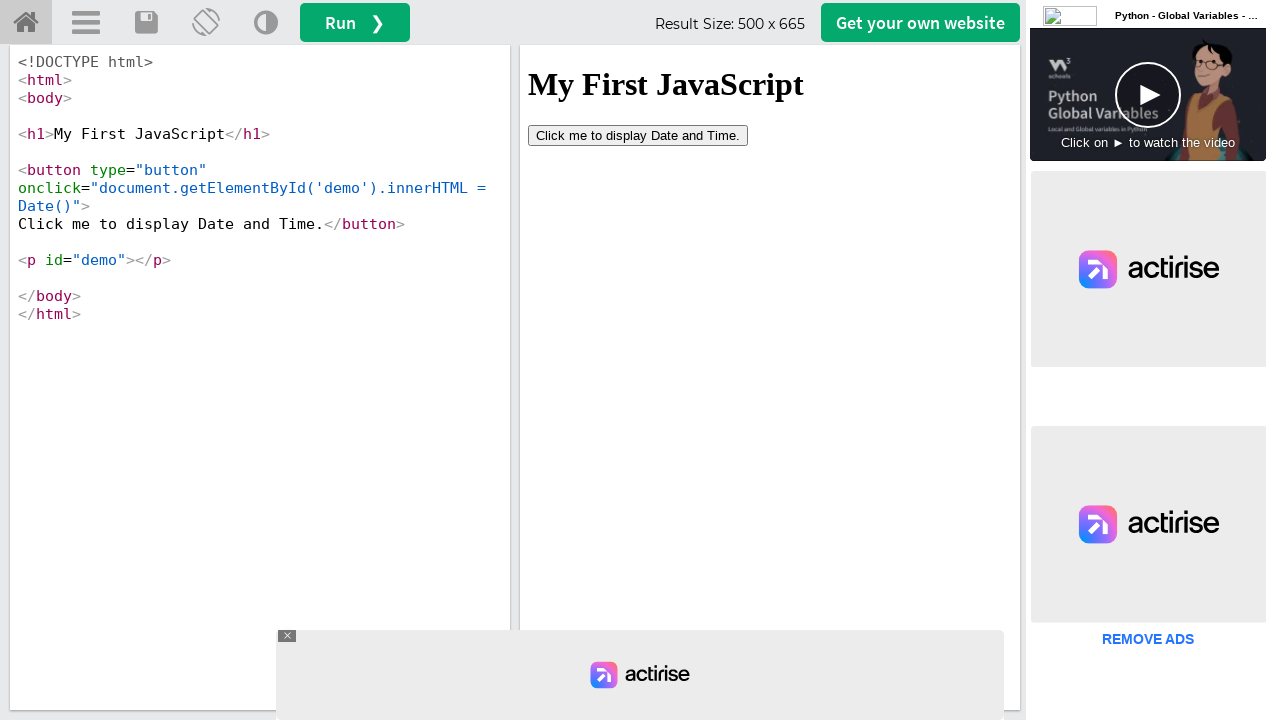

Clicked button inside iframe to display Date and Time at (638, 135) on xpath=//iframe[@id='iframeResult'] >> internal:control=enter-frame >> internal:r
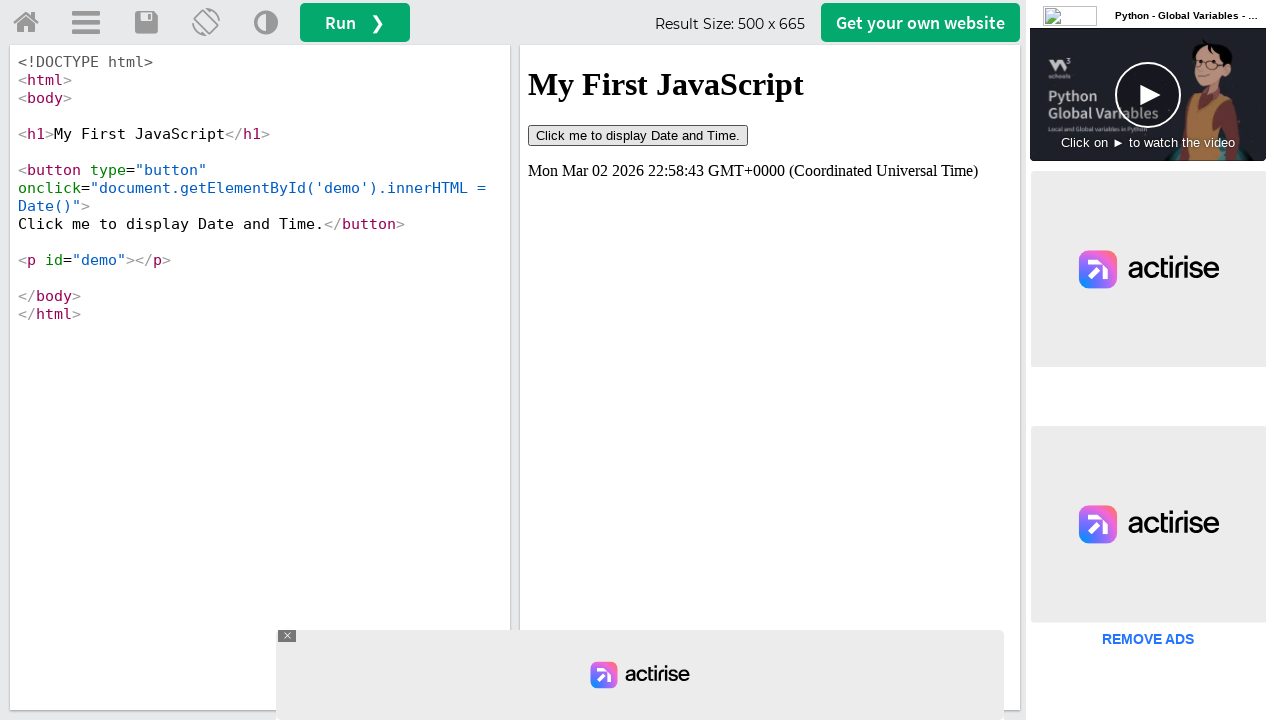

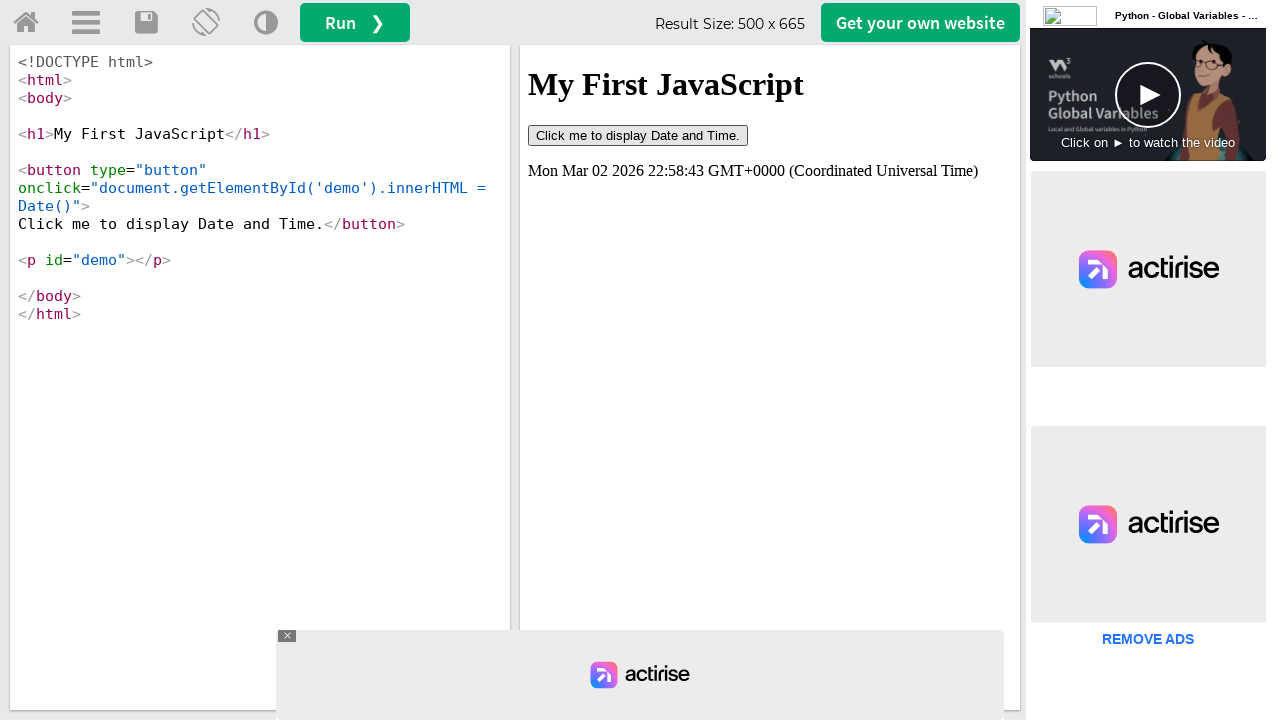